Tests the same form submission functionality but using XPath selectors instead of CSS selectors

Starting URL: https://v1.training-support.net/selenium/simple-form

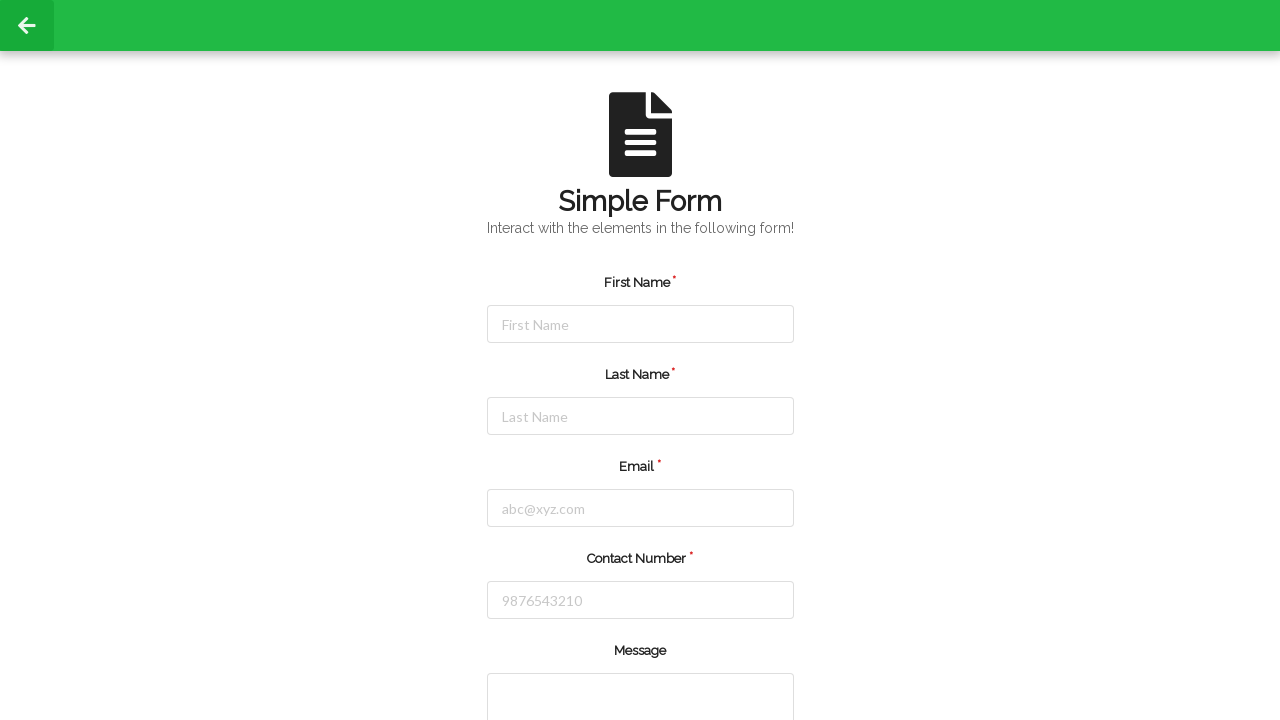

Filled first name field with 'Sushant' using XPath selector on //input[@placeholder="First Name"]
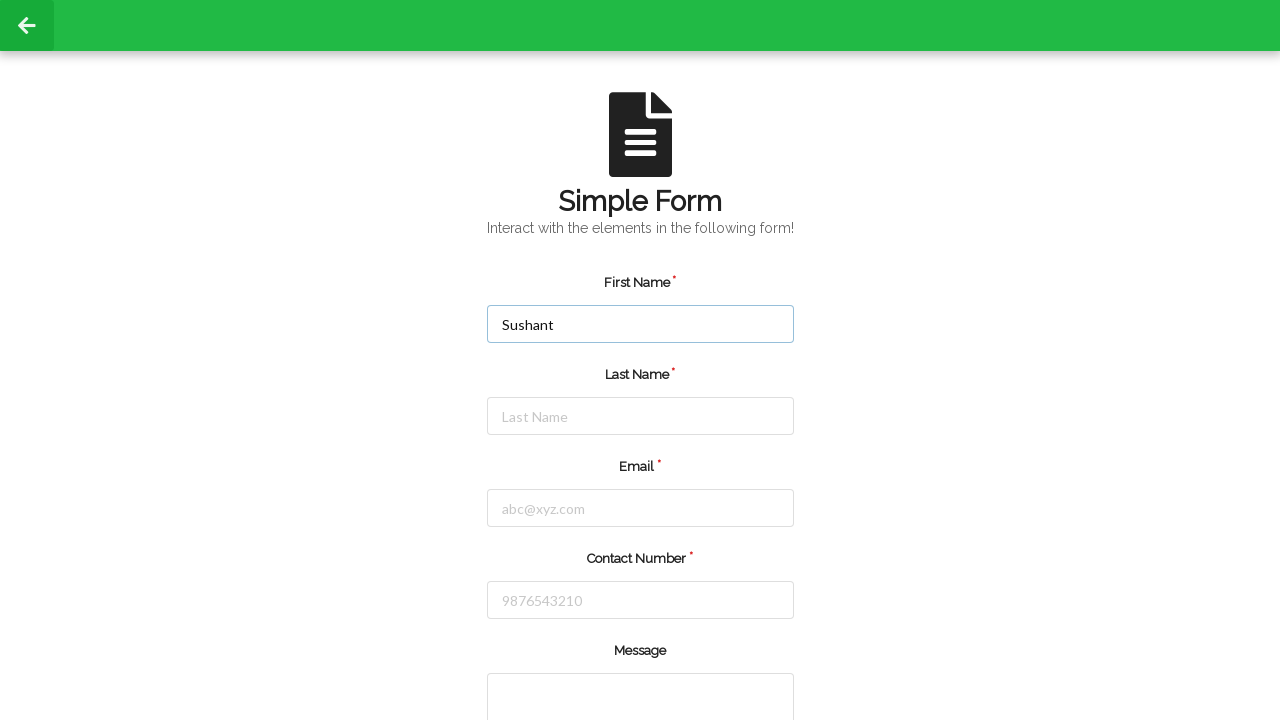

Filled last name field with 'Mishra' using XPath selector on //input[@placeholder="Last Name"]
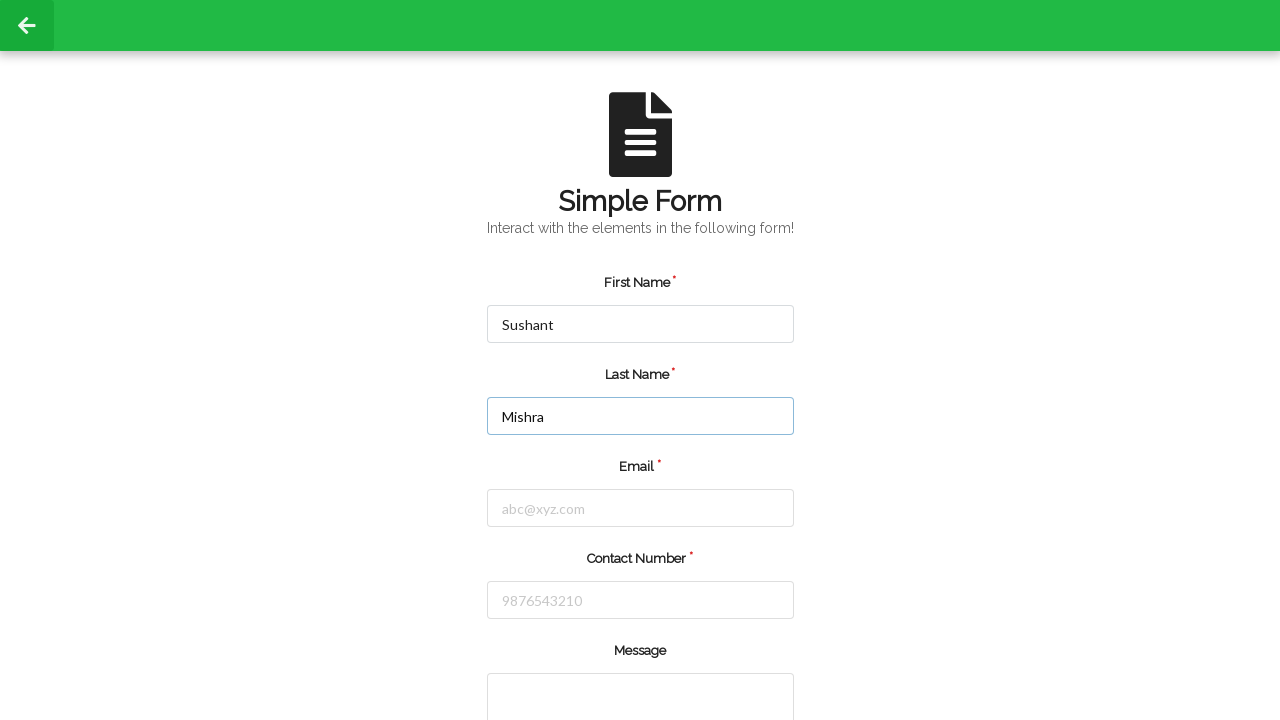

Filled email field with 'sushantmishra2110@gmail.com' using XPath selector on //input[@id="email"]
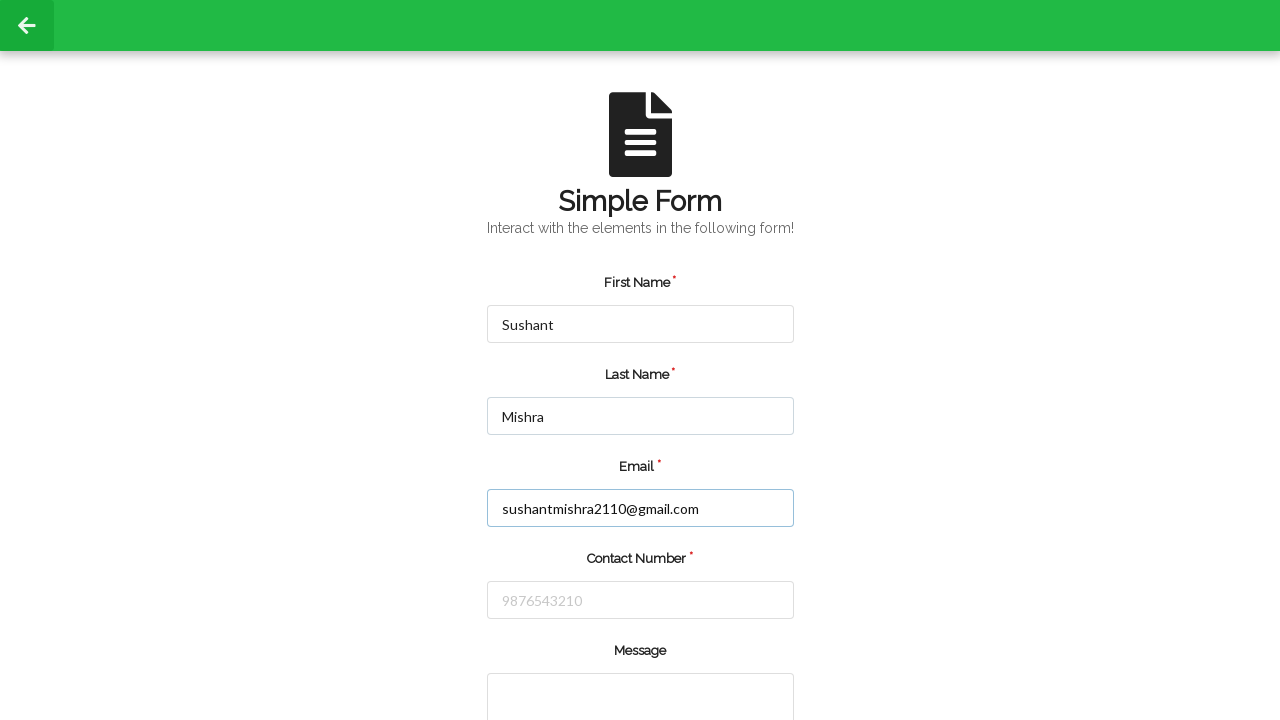

Filled phone number field with '8240196250' using XPath selector on //input[@id="number"]
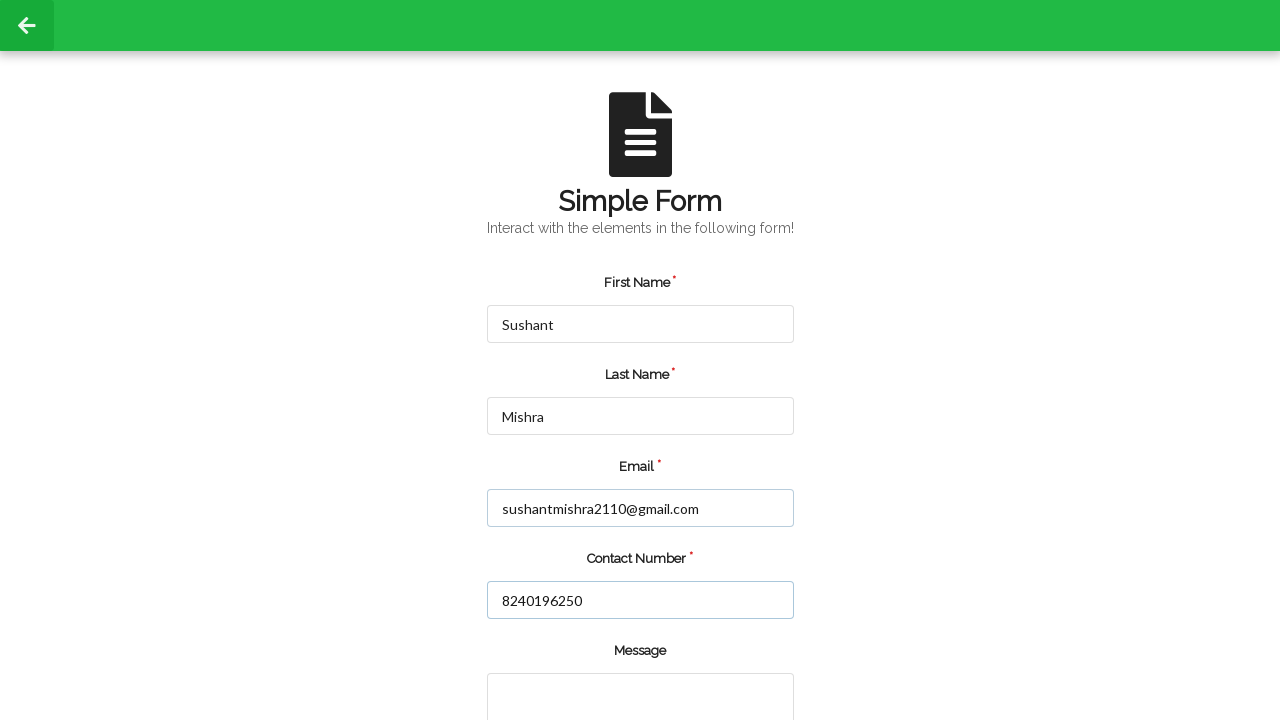

Filled message textarea with 'Hey Buddy' using XPath selector on //textarea[@rows="2"]
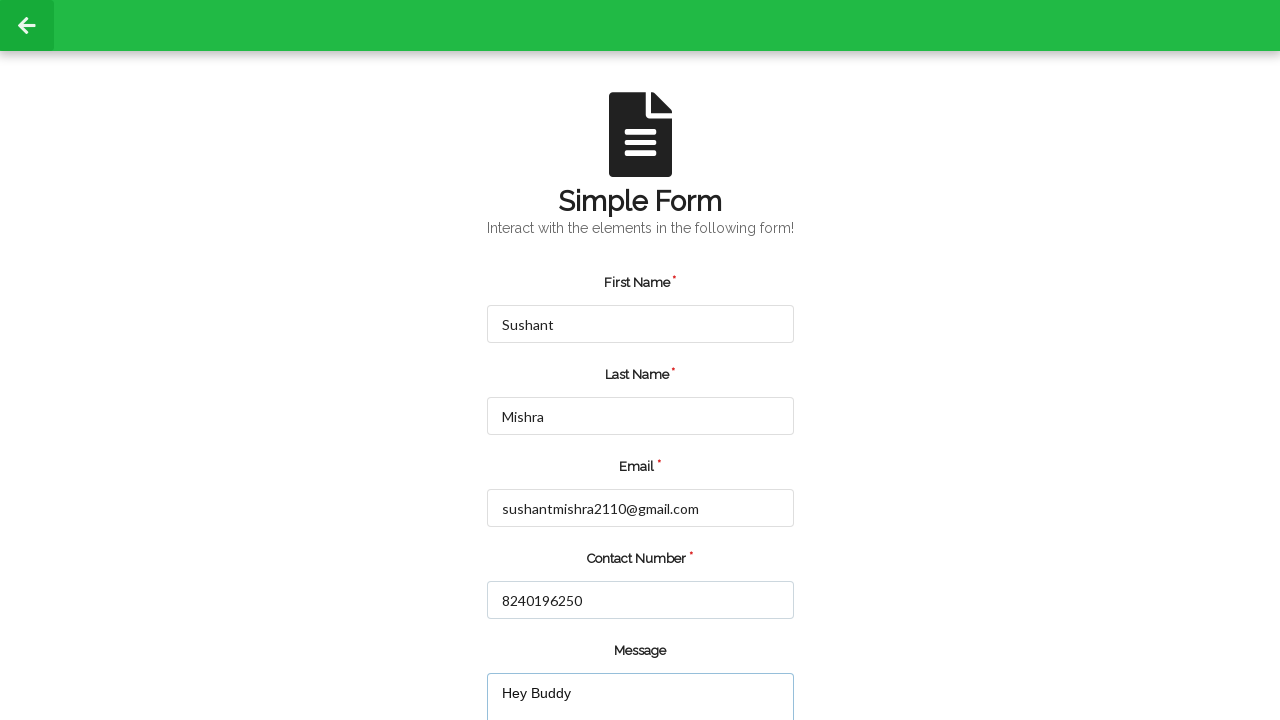

Submitted form by clicking submit button using XPath selector at (558, 660) on xpath=//input[@type="submit"]
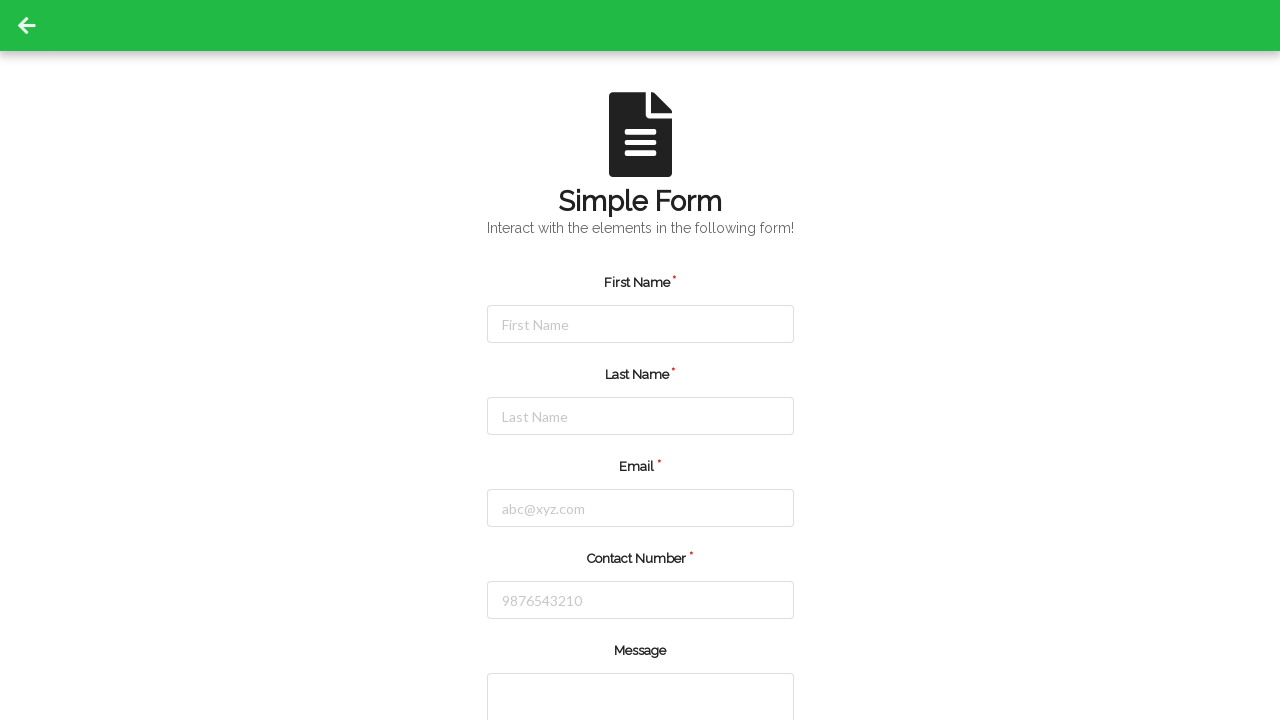

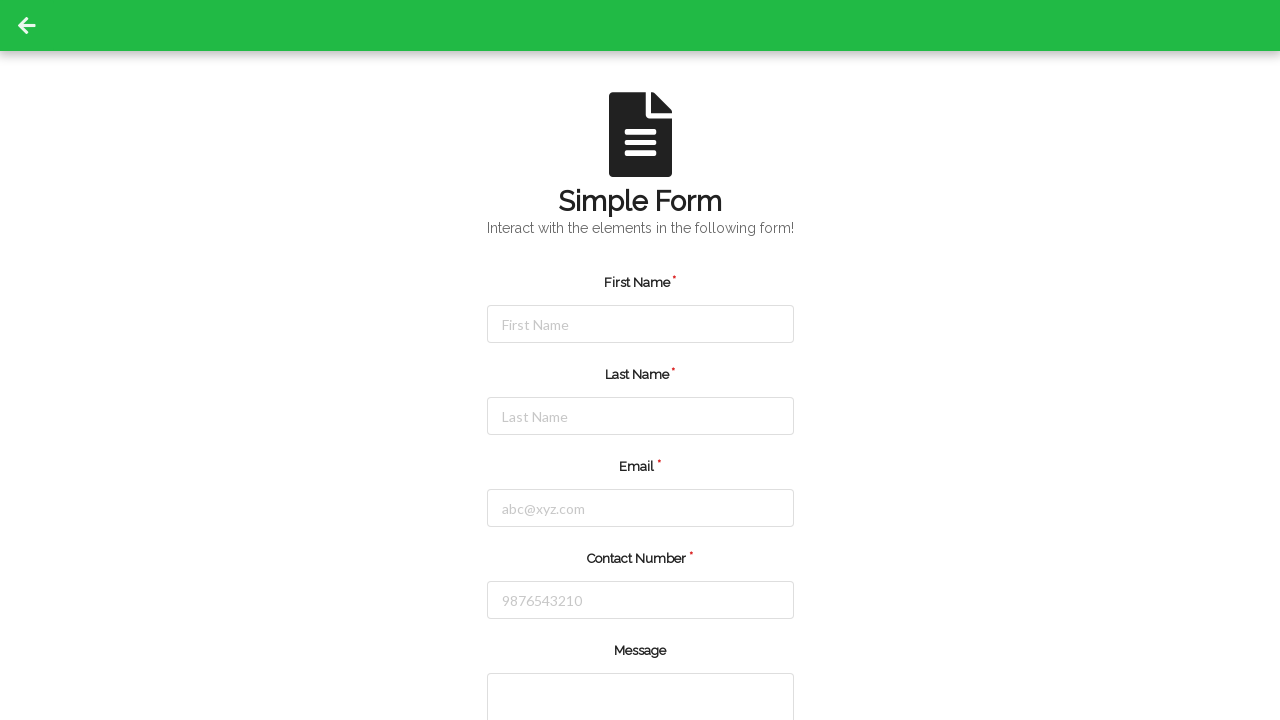